Tests browser window handling by clicking a button that opens a new window, switching to the new window, and verifying the content displayed in the child window.

Starting URL: https://demoqa.com/browser-windows

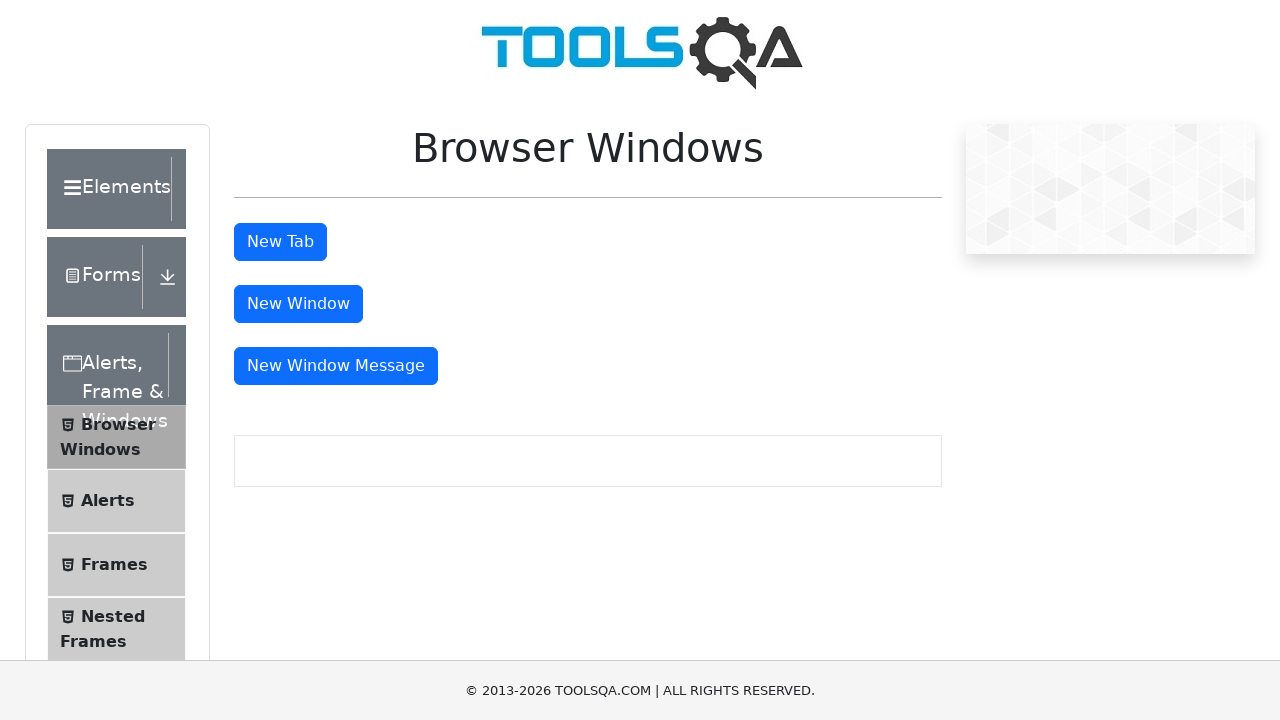

Clicked 'New Window' button to open a new browser window at (298, 304) on #windowButton
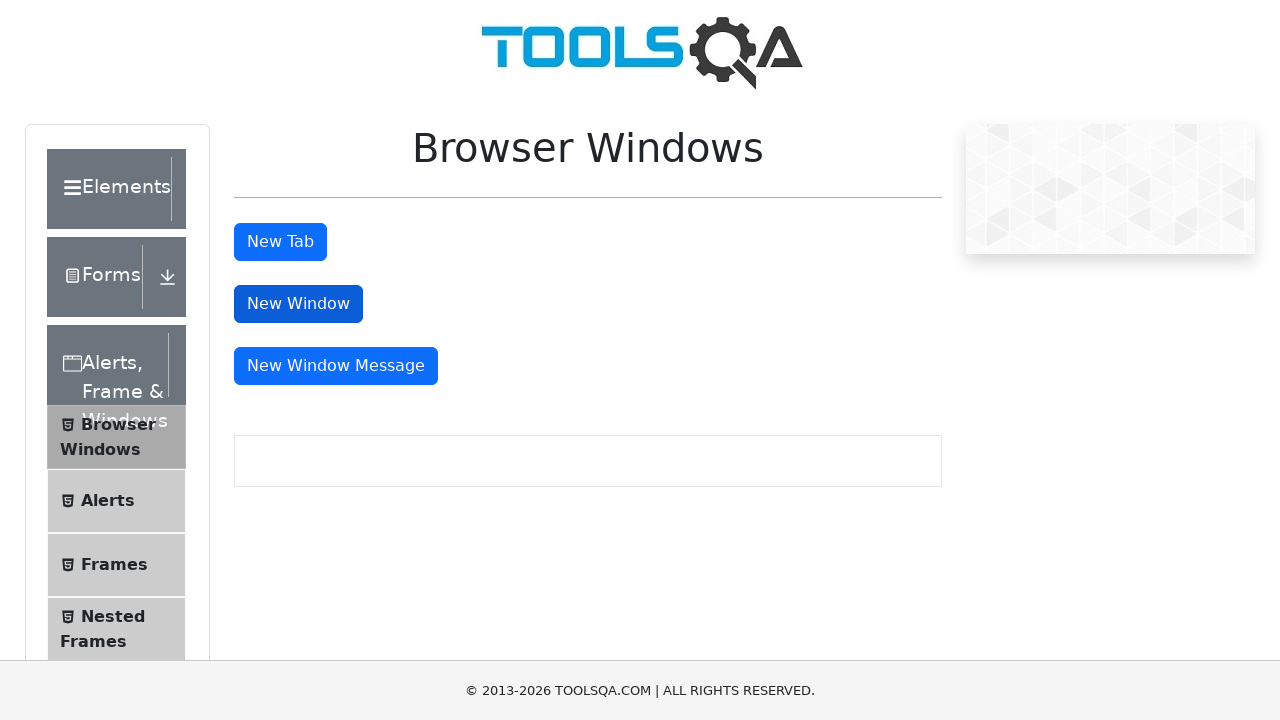

Successfully captured the new child window page object
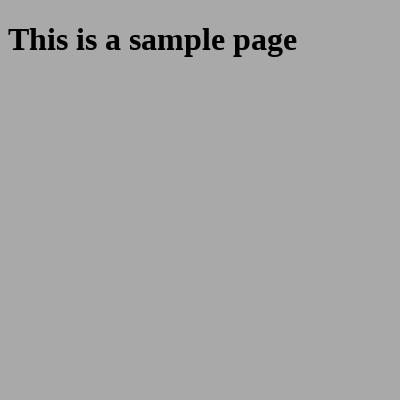

Sample heading element loaded in the child window
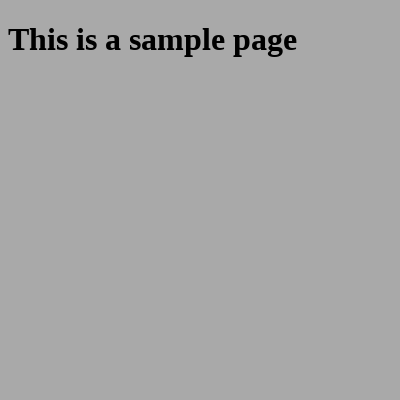

Retrieved heading text from child window: 'This is a sample page'
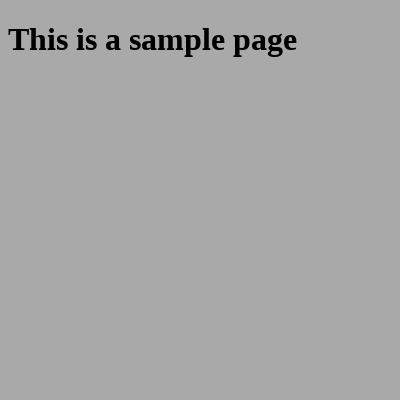

Closed the child window
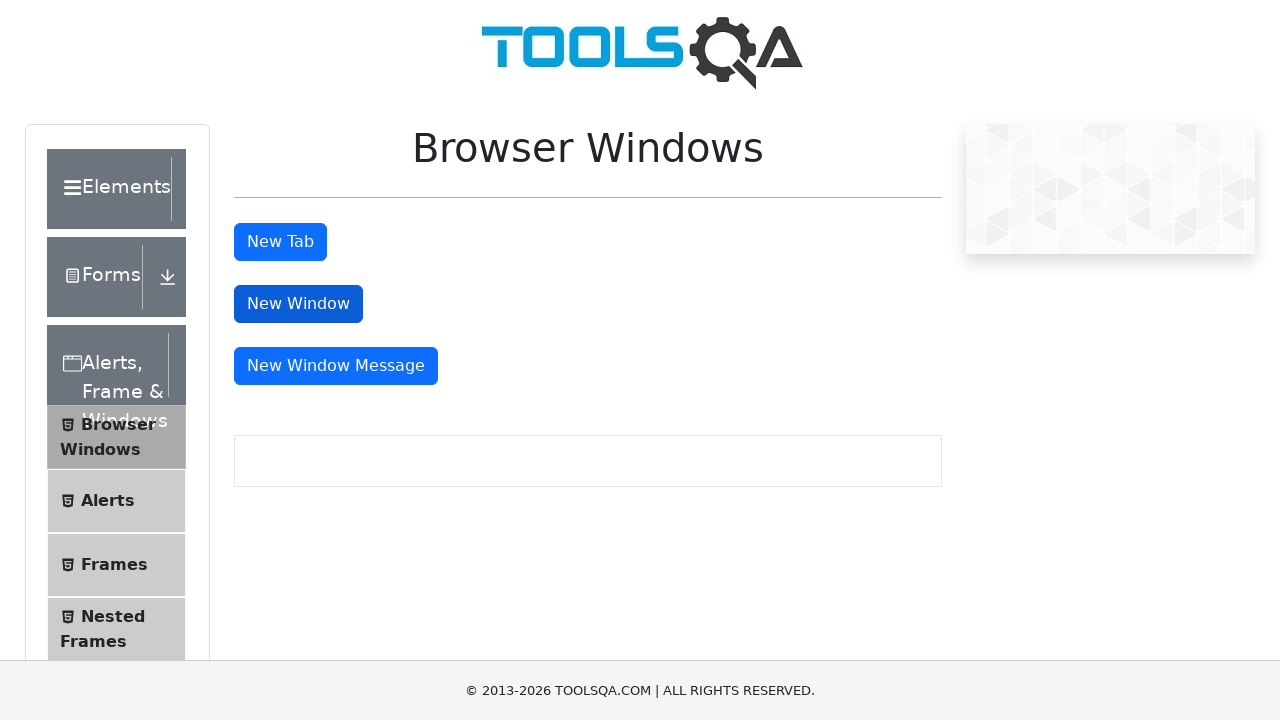

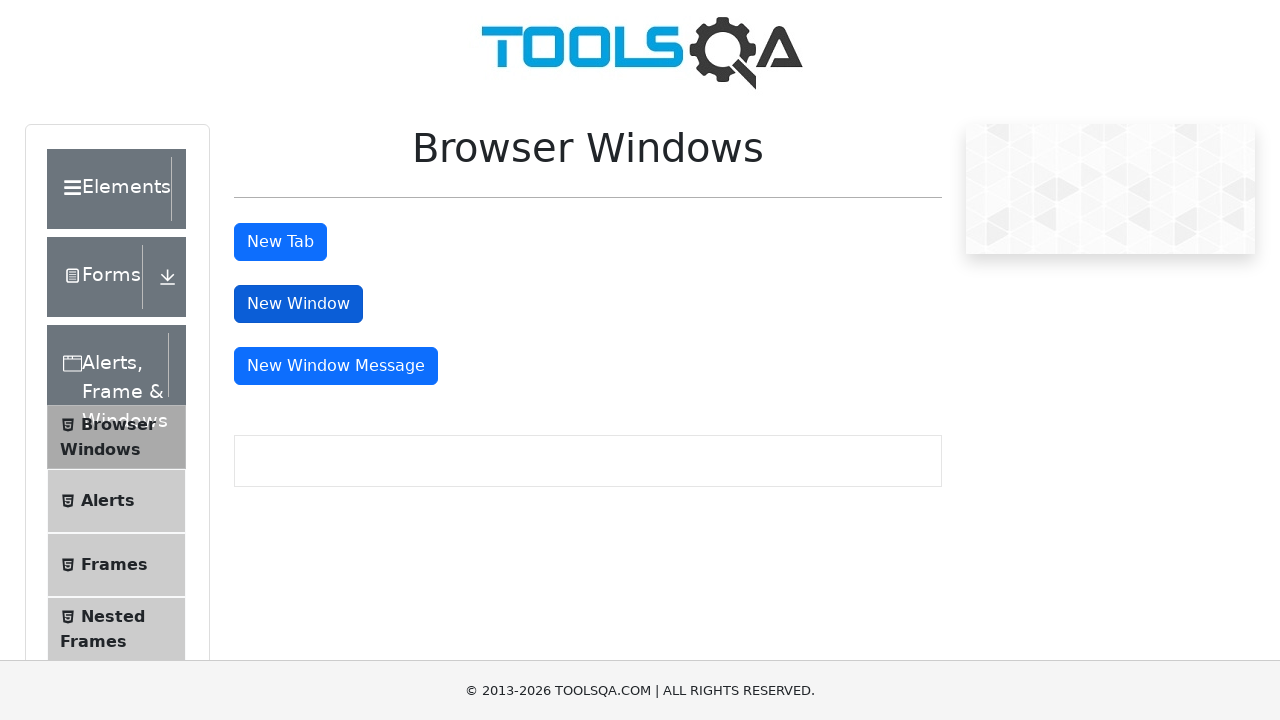